Navigates to the Demoblaze e-commerce homepage and clicks on the Samsung Galaxy S6 product to view its details page

Starting URL: https://demoblaze.com/index.html#

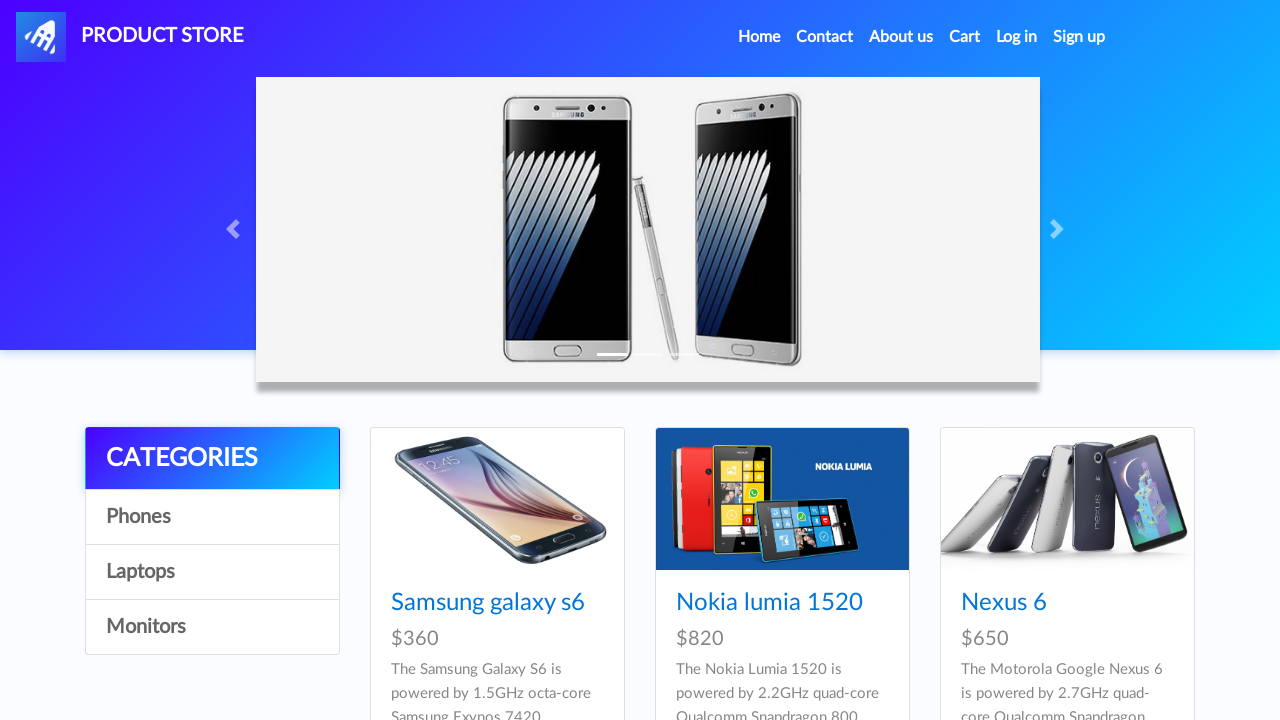

Navigated to Demoblaze e-commerce homepage
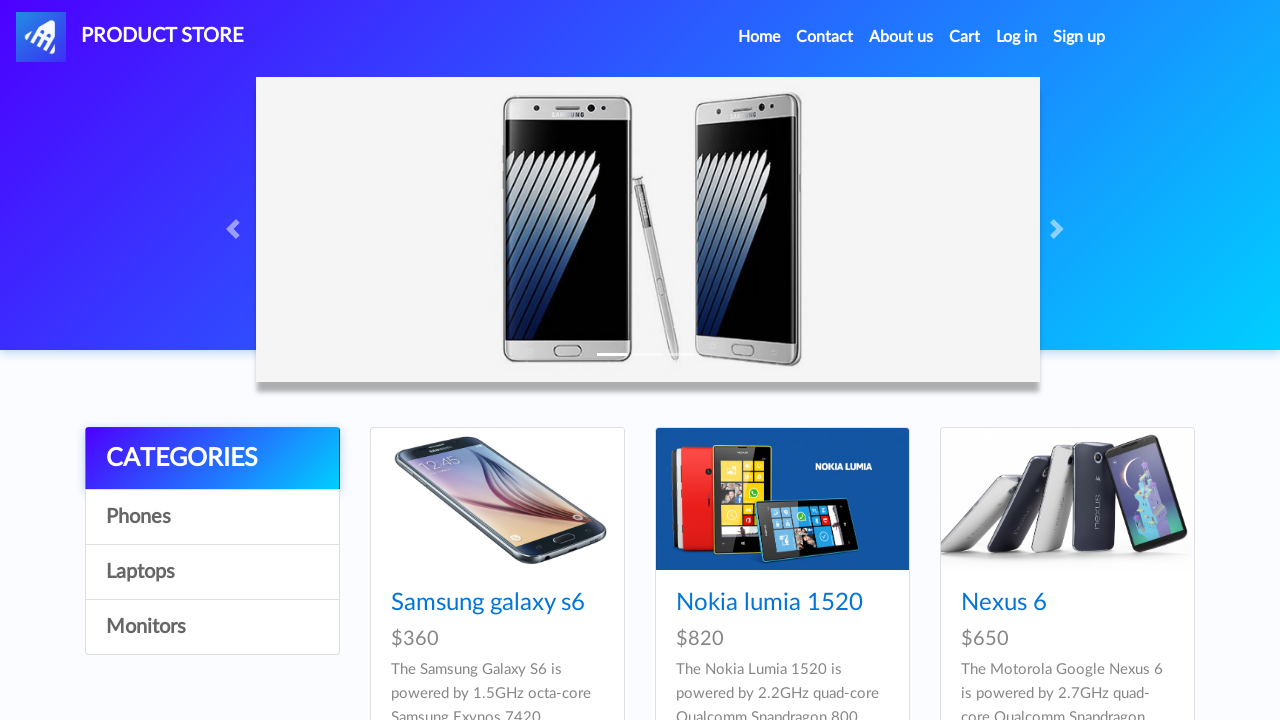

Clicked on Samsung Galaxy S6 product link at (488, 603) on xpath=//a[text()='Samsung galaxy s6']
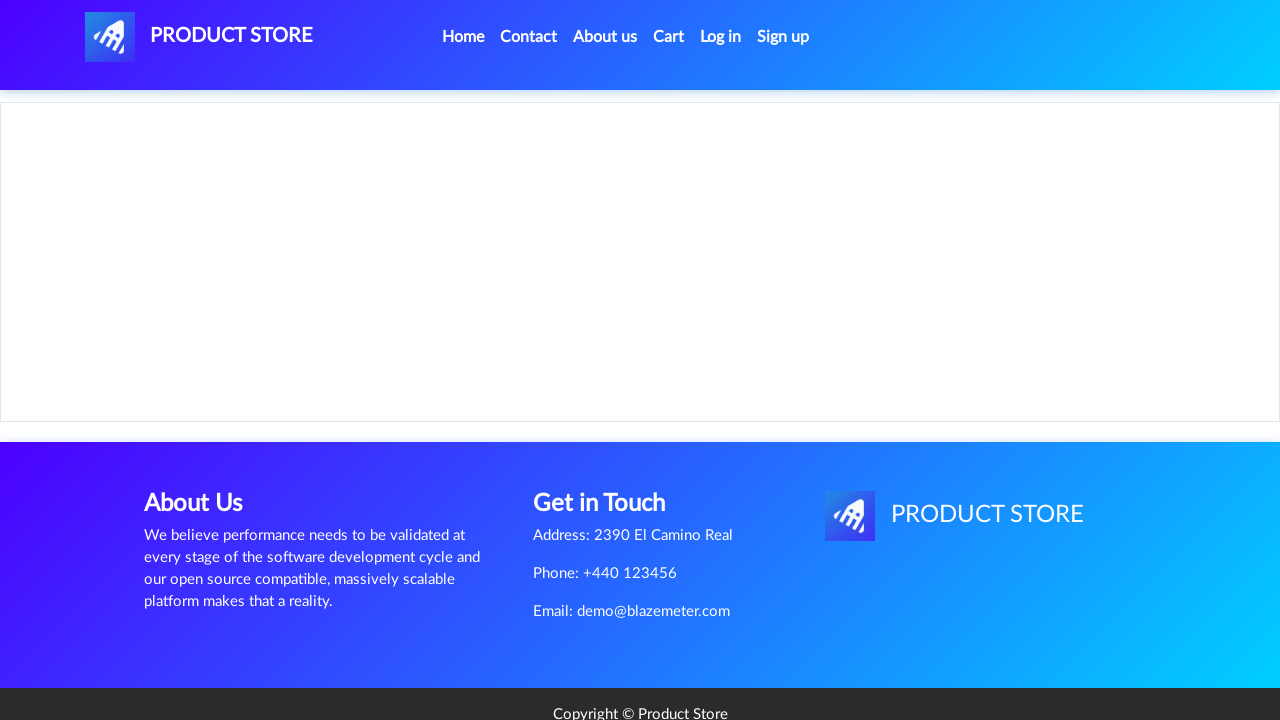

Product details page loaded successfully
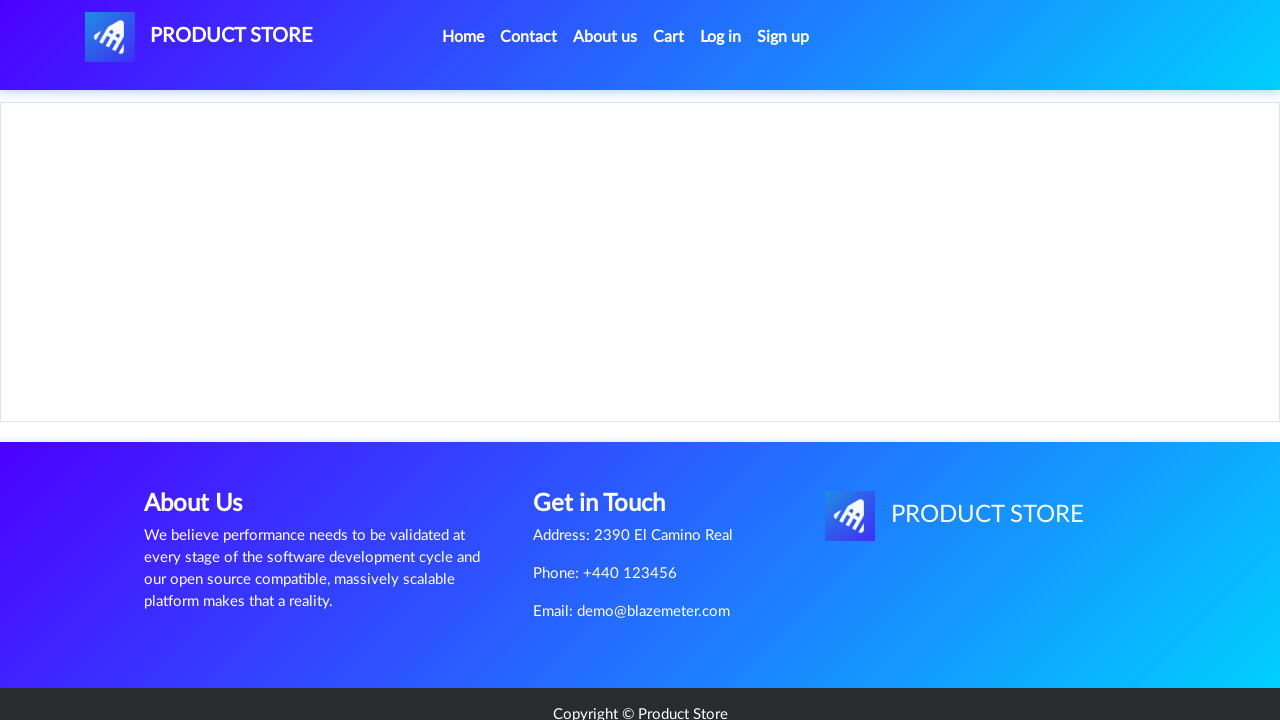

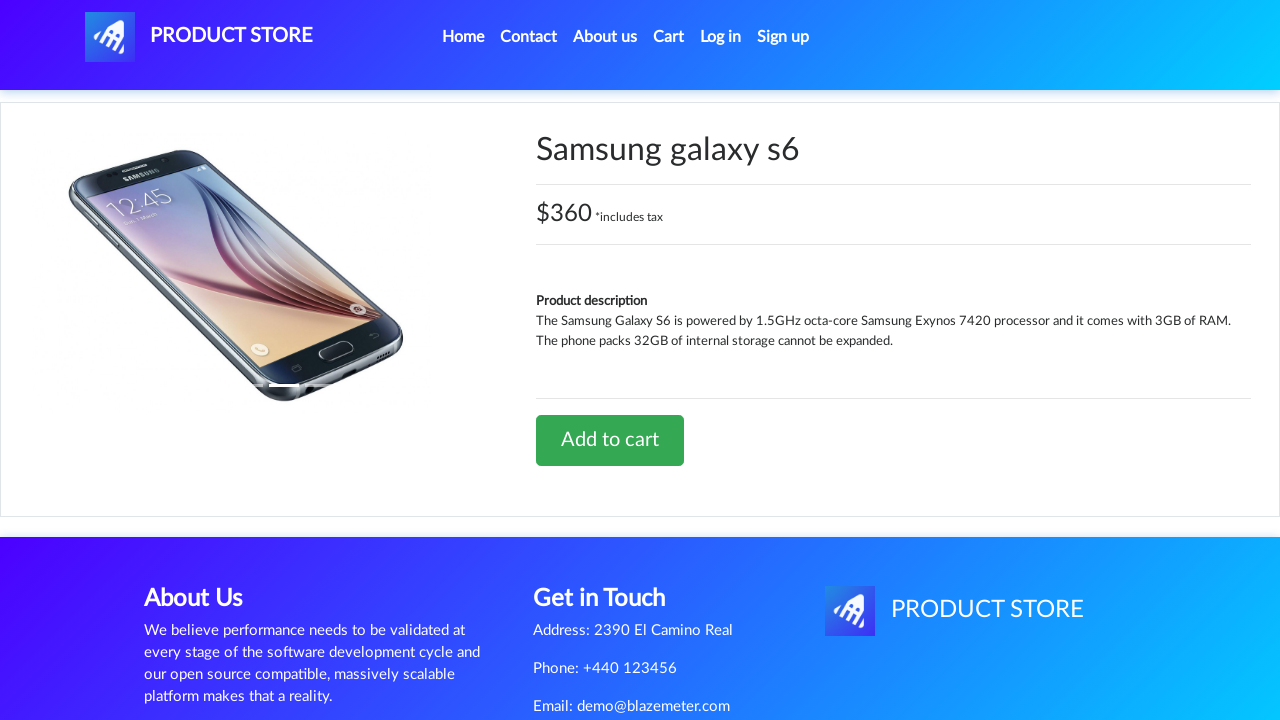